Tests an e-commerce product search and add-to-cart functionality by searching for products containing "ca", verifying results count, and adding specific items to cart

Starting URL: https://rahulshettyacademy.com/seleniumPractise/#/

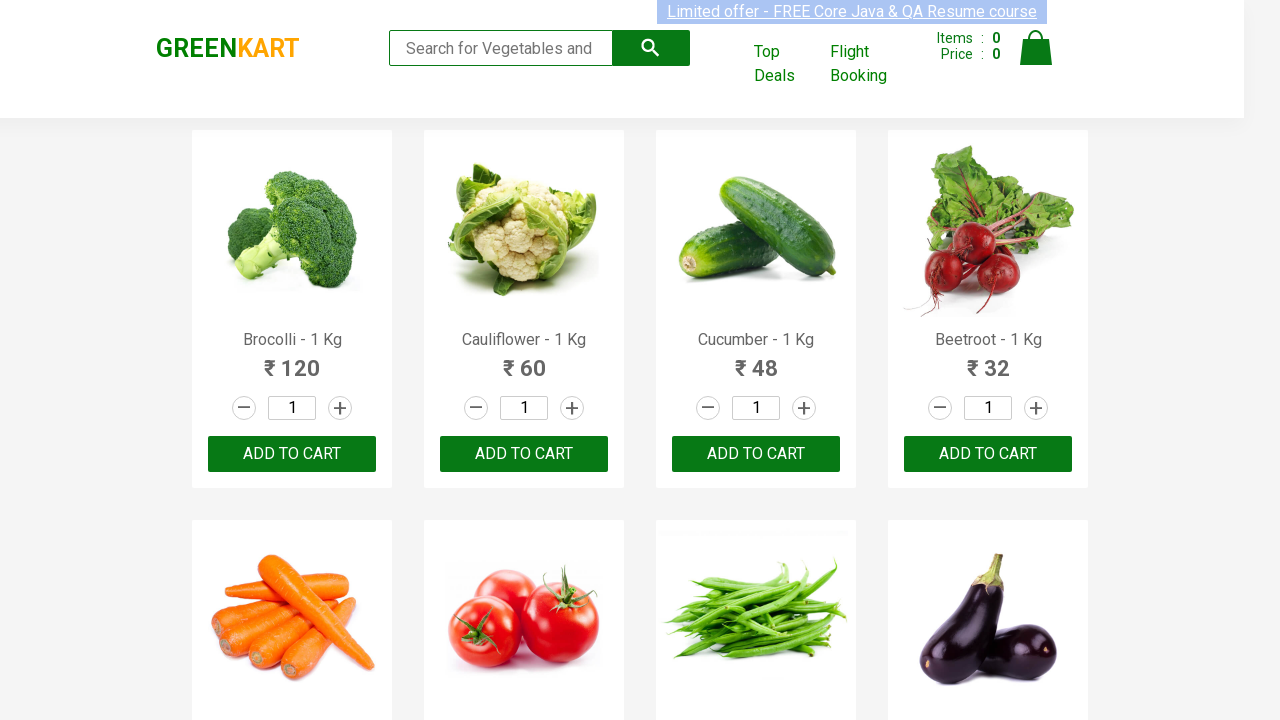

Filled search field with 'ca' to filter products on .search-keyword
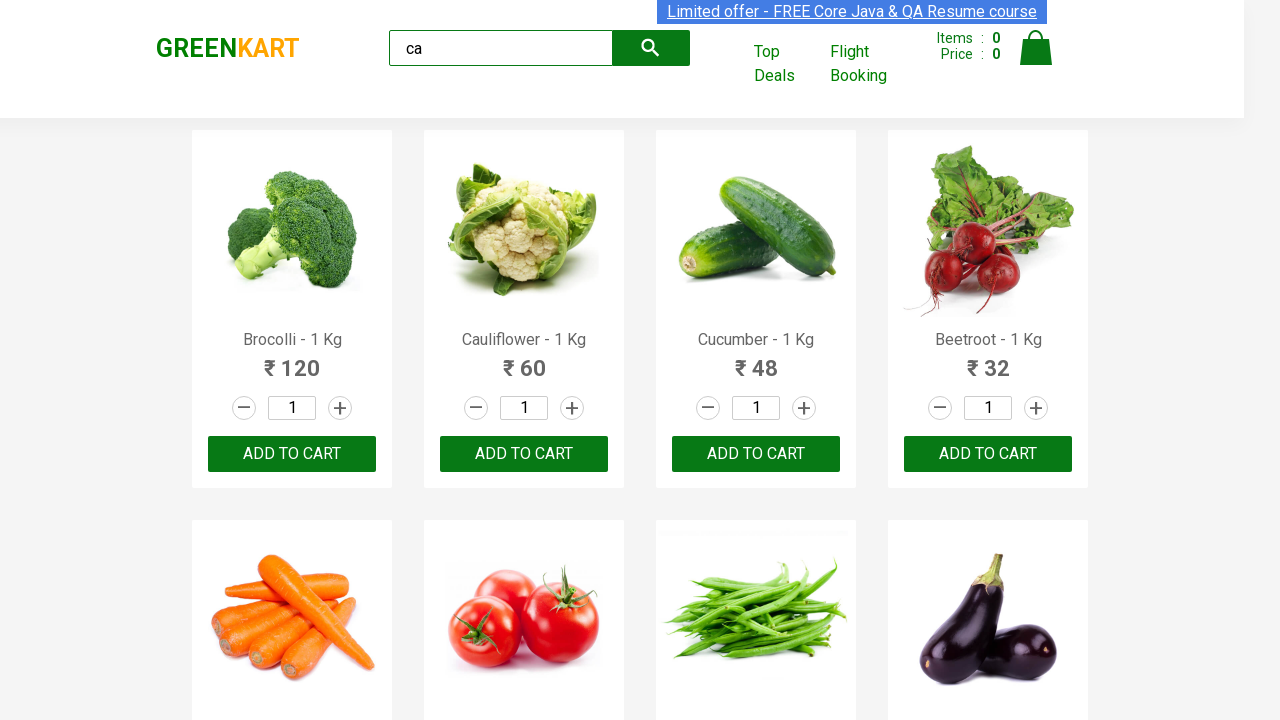

Waited 2 seconds for products to be filtered
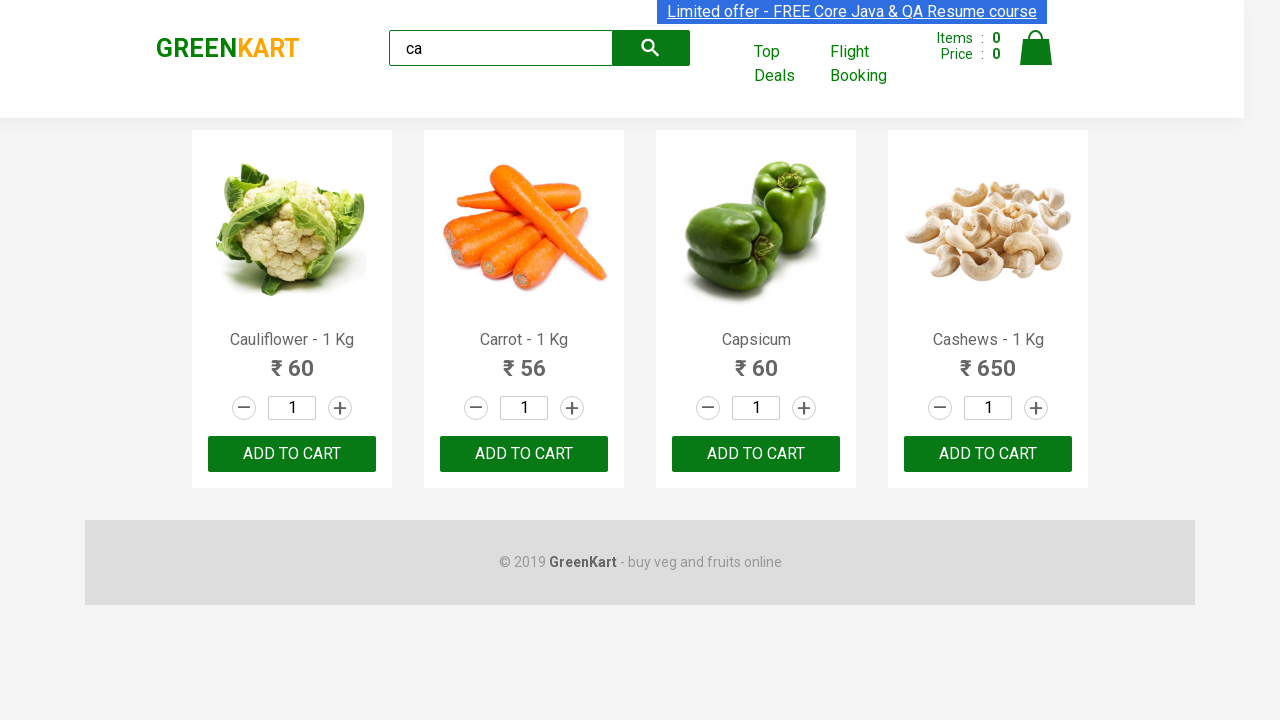

Verified that 4 products are visible after filtering
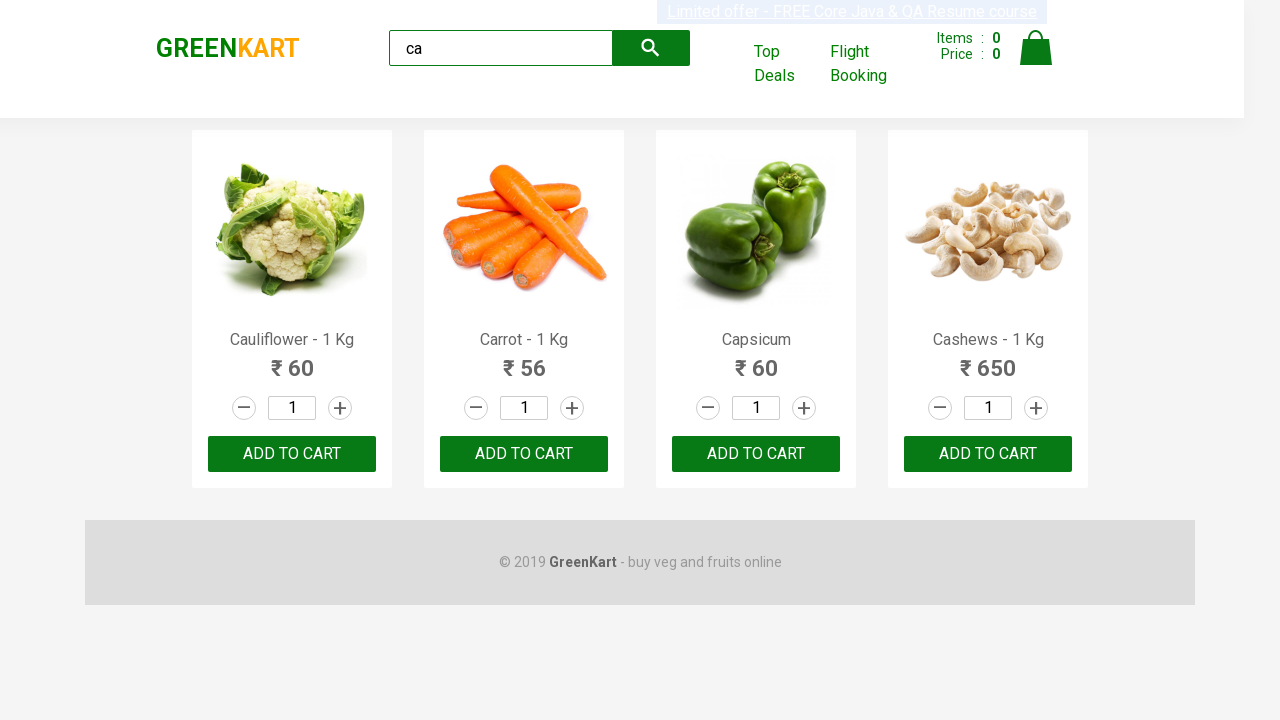

Located products container element
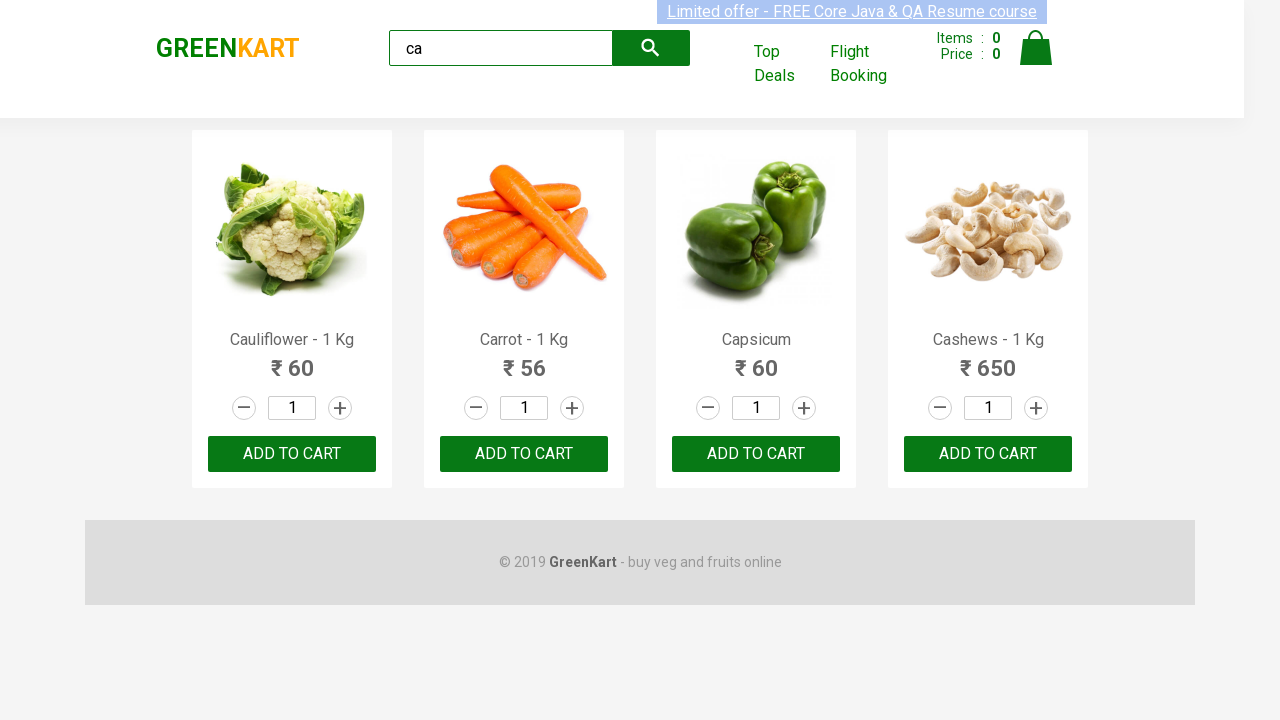

Verified products container contains exactly 4 products
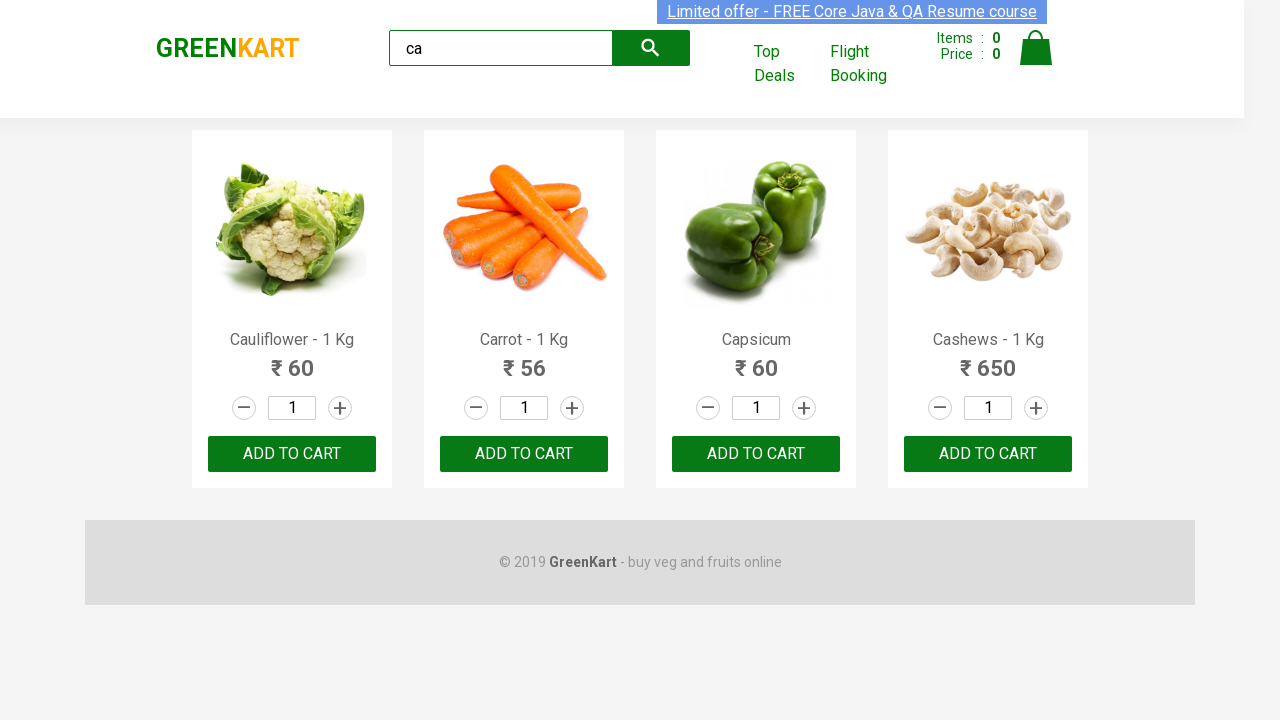

Clicked ADD TO CART button on the second product at (524, 454) on .products >> .product >> nth=1 >> internal:text="ADD TO CART"i
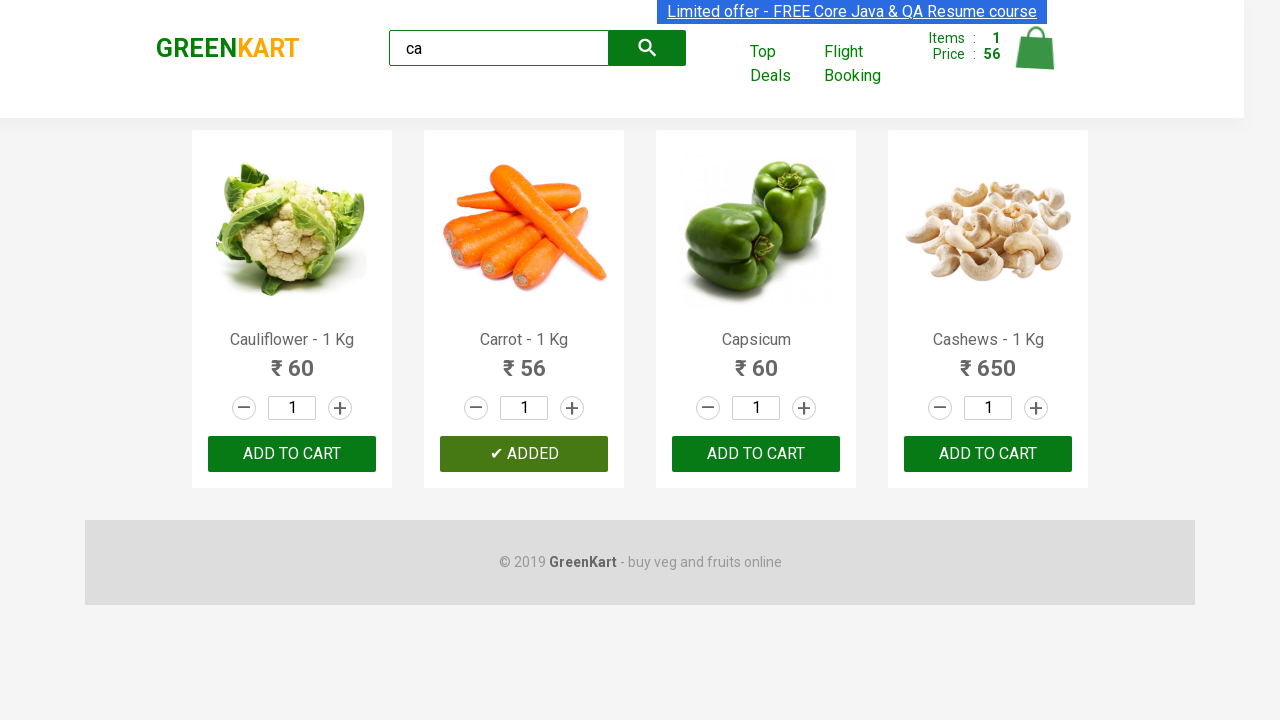

Found and clicked ADD TO CART button for Cashews product at (988, 454) on .products >> .product >> nth=3 >> button
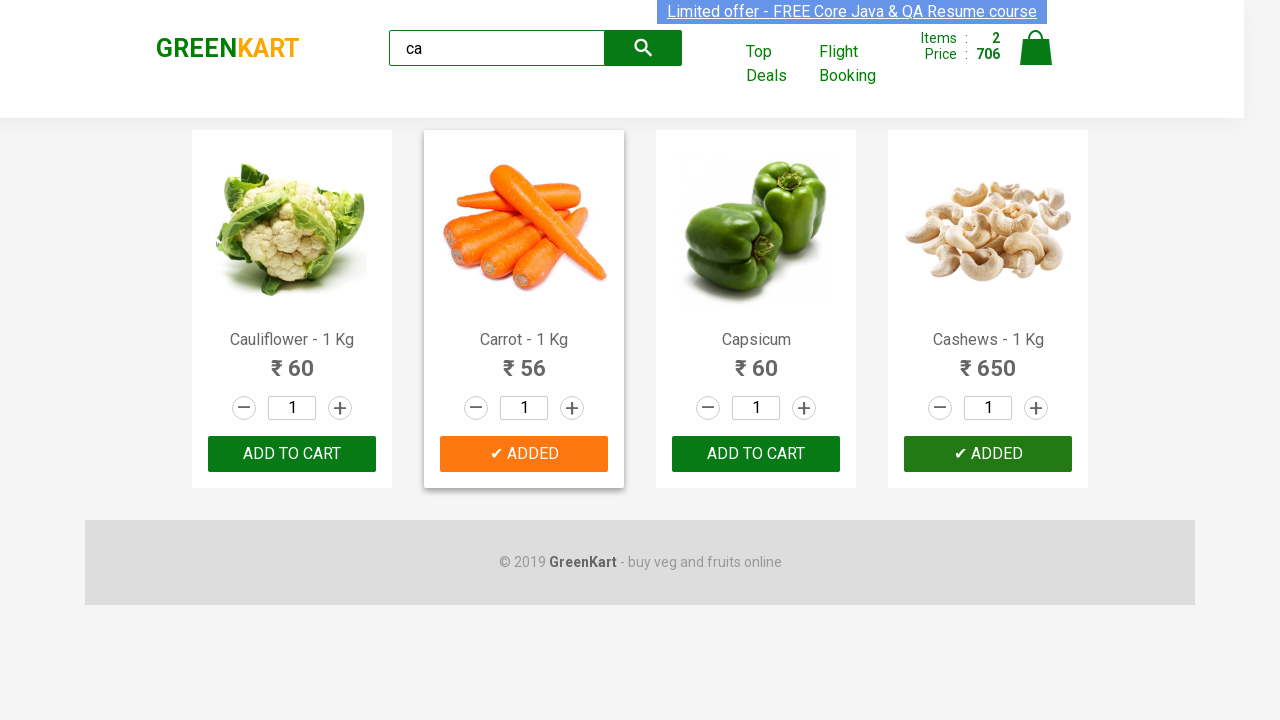

Verified brand text is 'GREENKART'
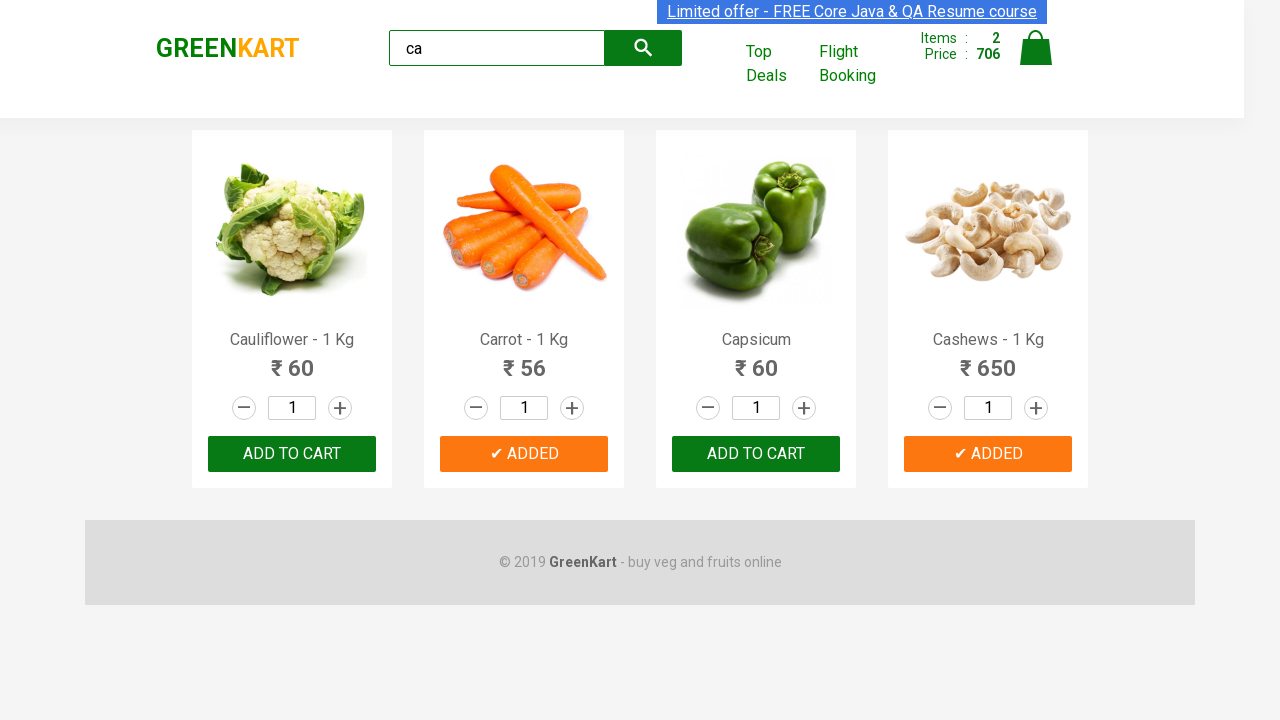

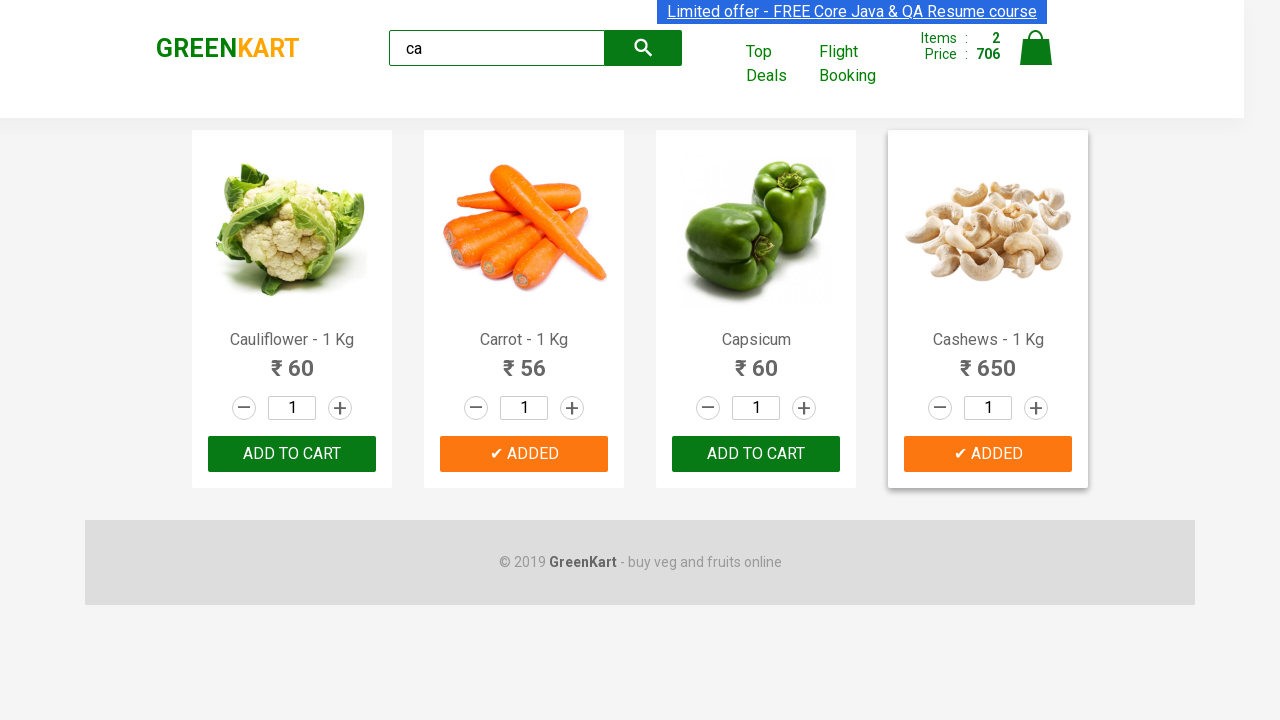